Tests that the todo counter displays the correct number of items as todos are added

Starting URL: https://demo.playwright.dev/todomvc

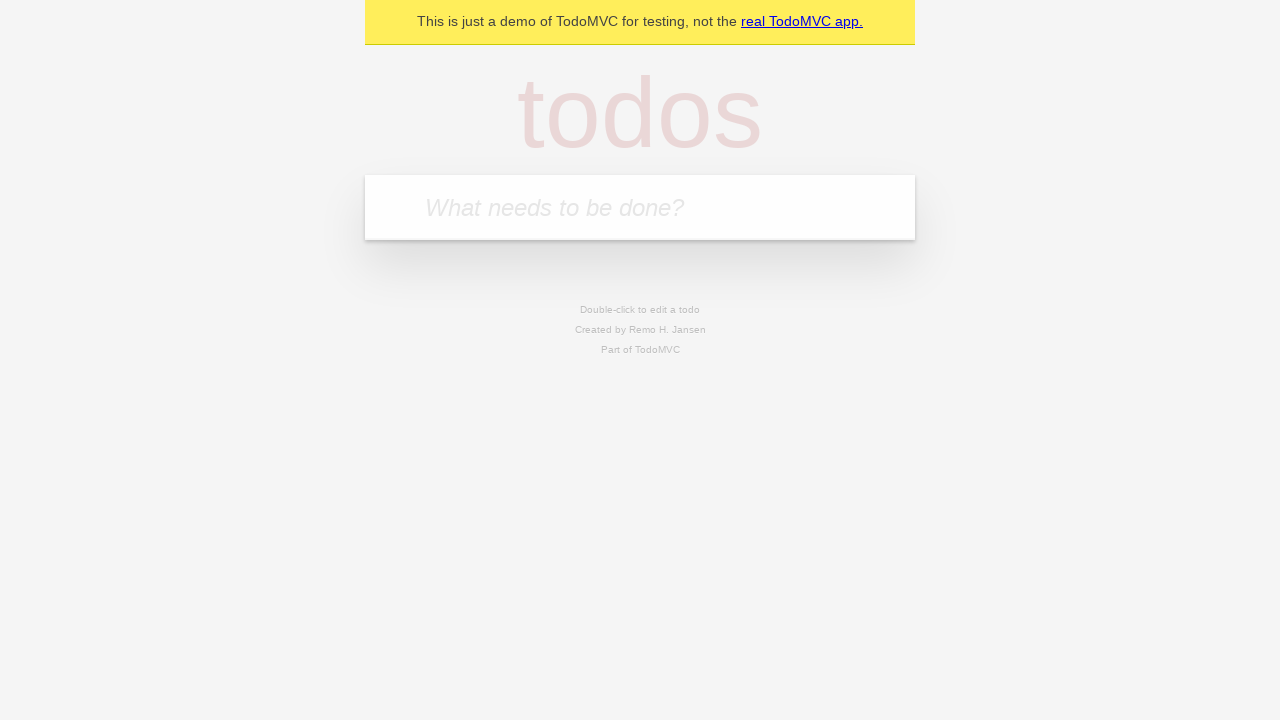

Filled todo input field with 'Book doctor appointment' on internal:attr=[placeholder="What needs to be done?"i]
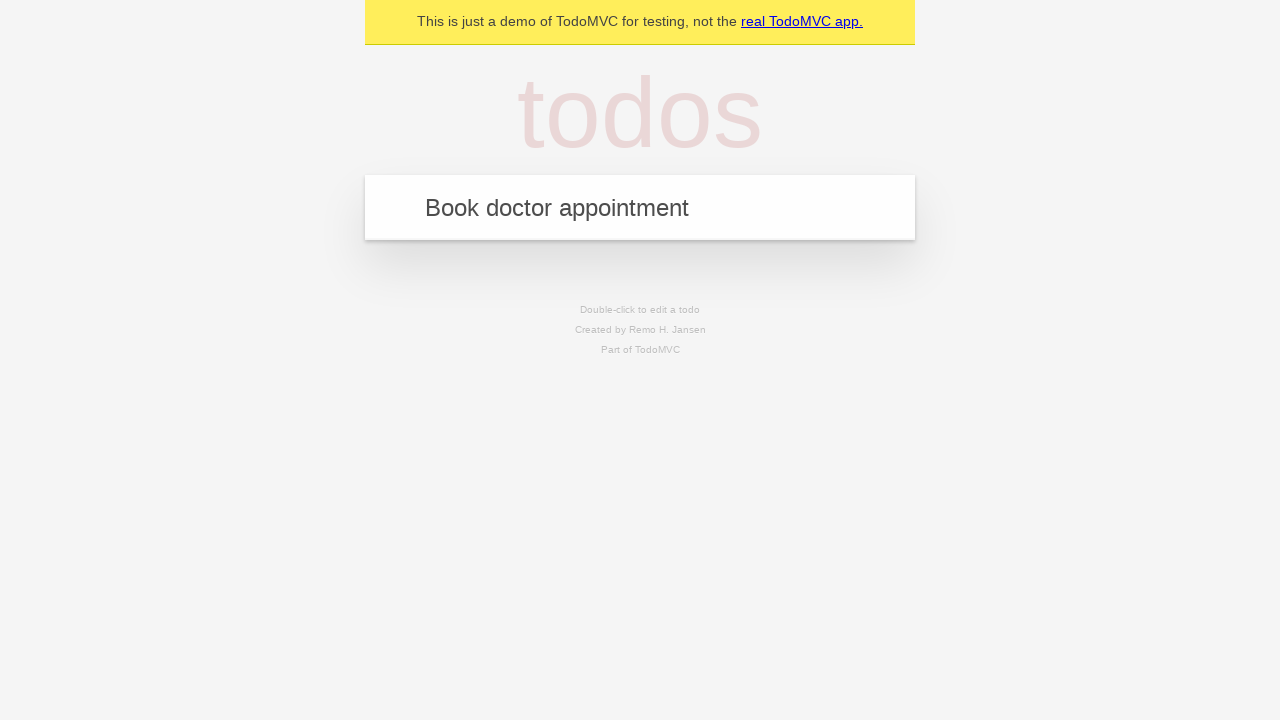

Pressed Enter to add first todo item on internal:attr=[placeholder="What needs to be done?"i]
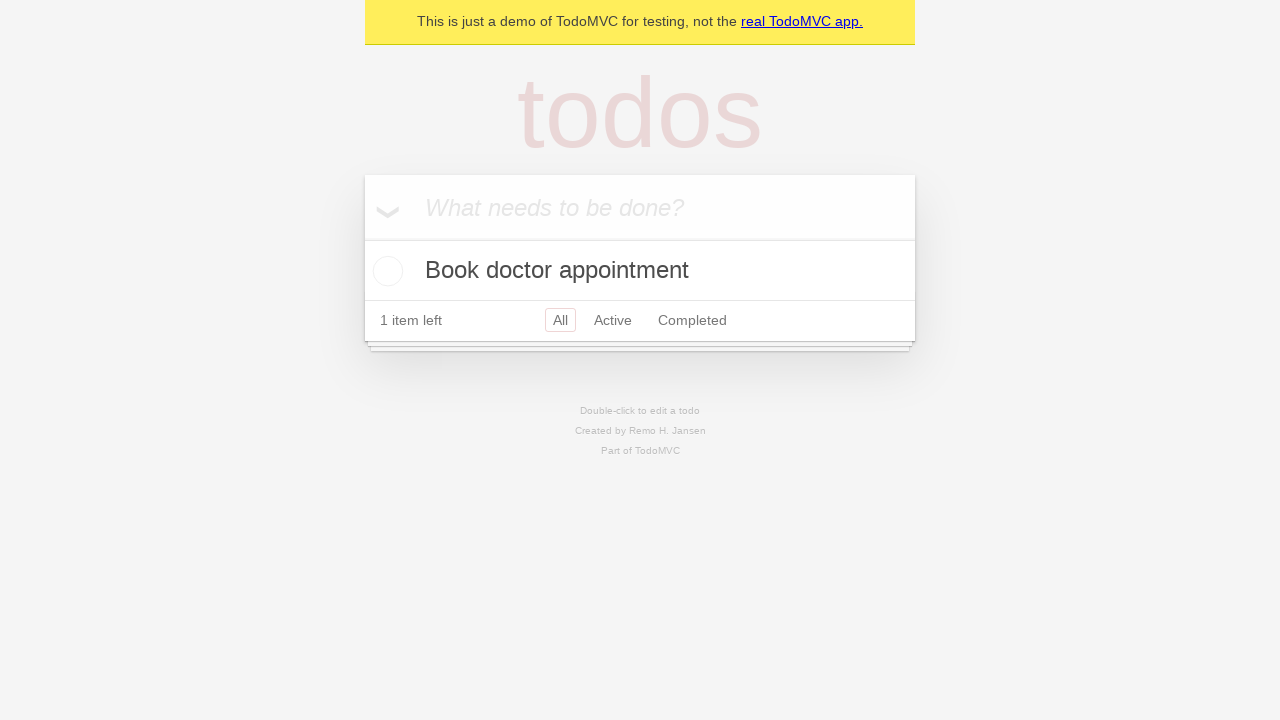

Todo counter element loaded
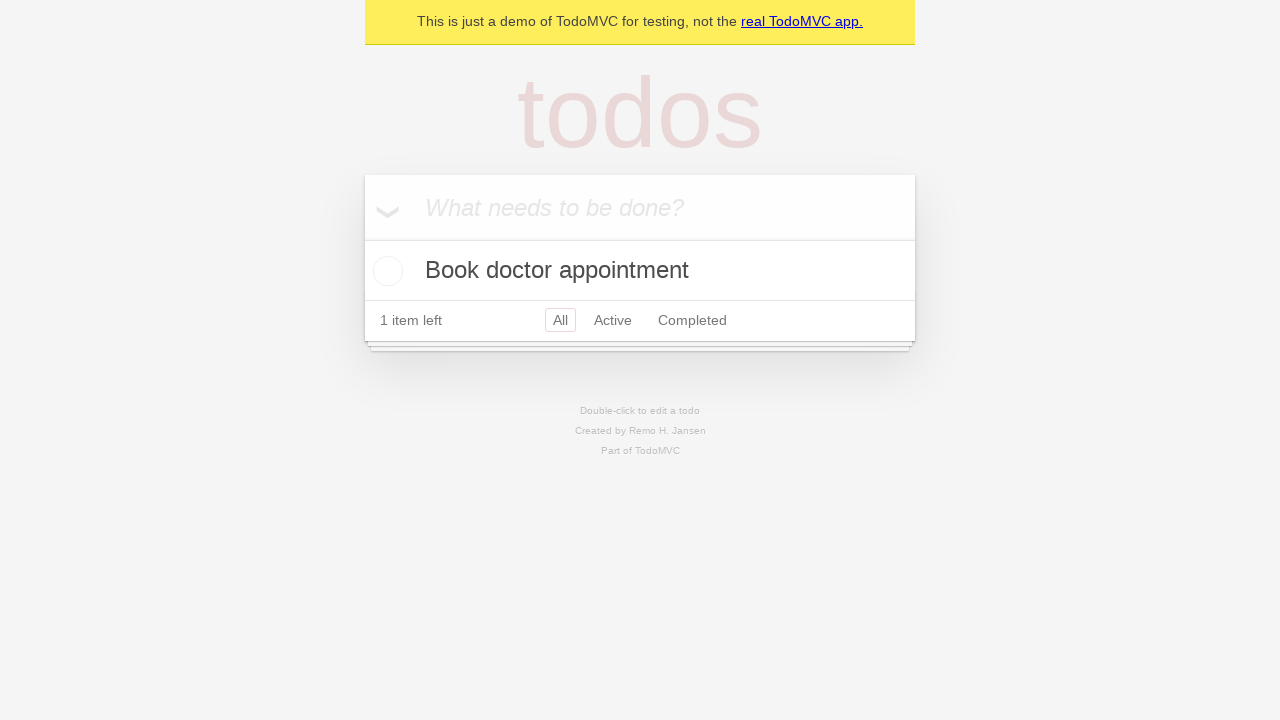

Filled todo input field with 'Buy birthday gift for Mom' on internal:attr=[placeholder="What needs to be done?"i]
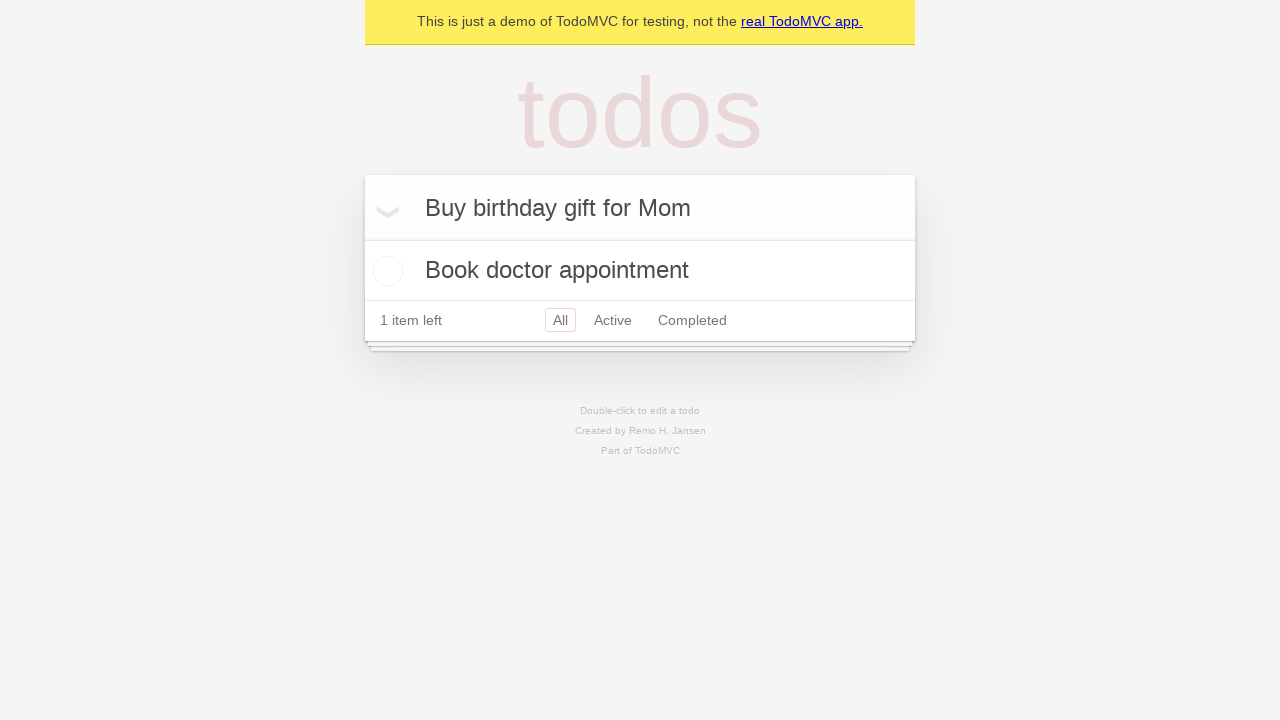

Pressed Enter to add second todo item on internal:attr=[placeholder="What needs to be done?"i]
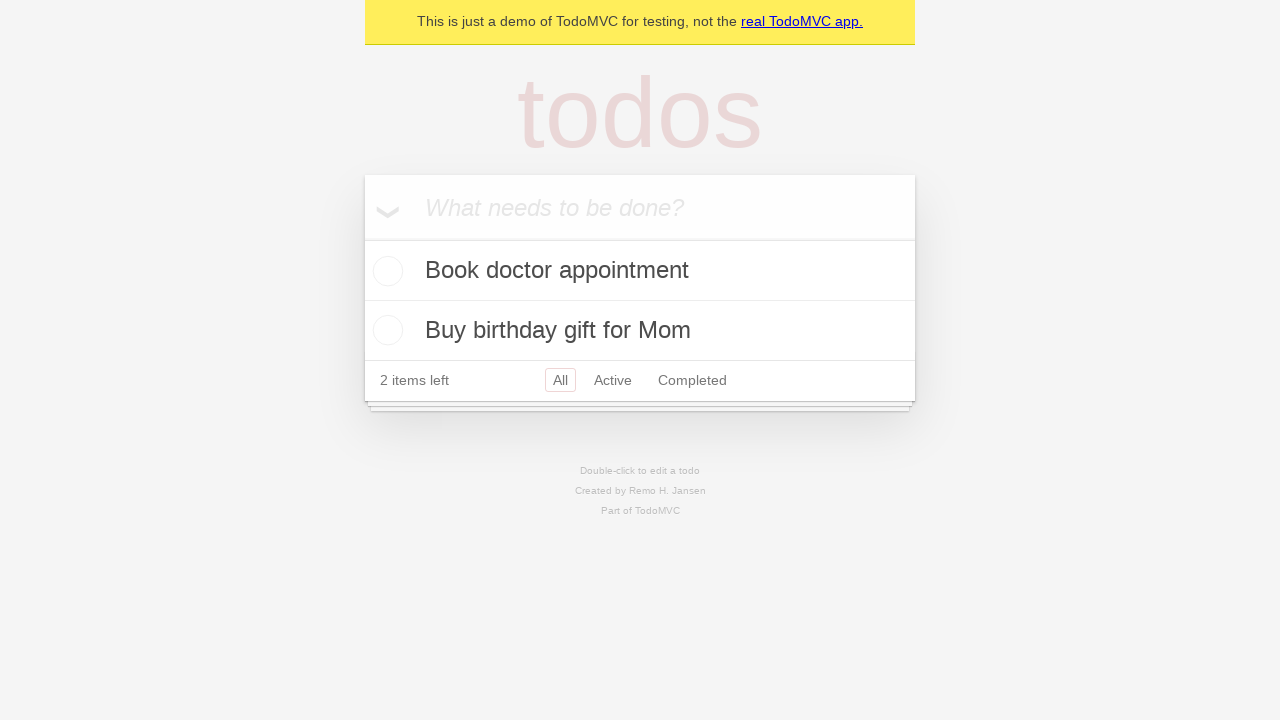

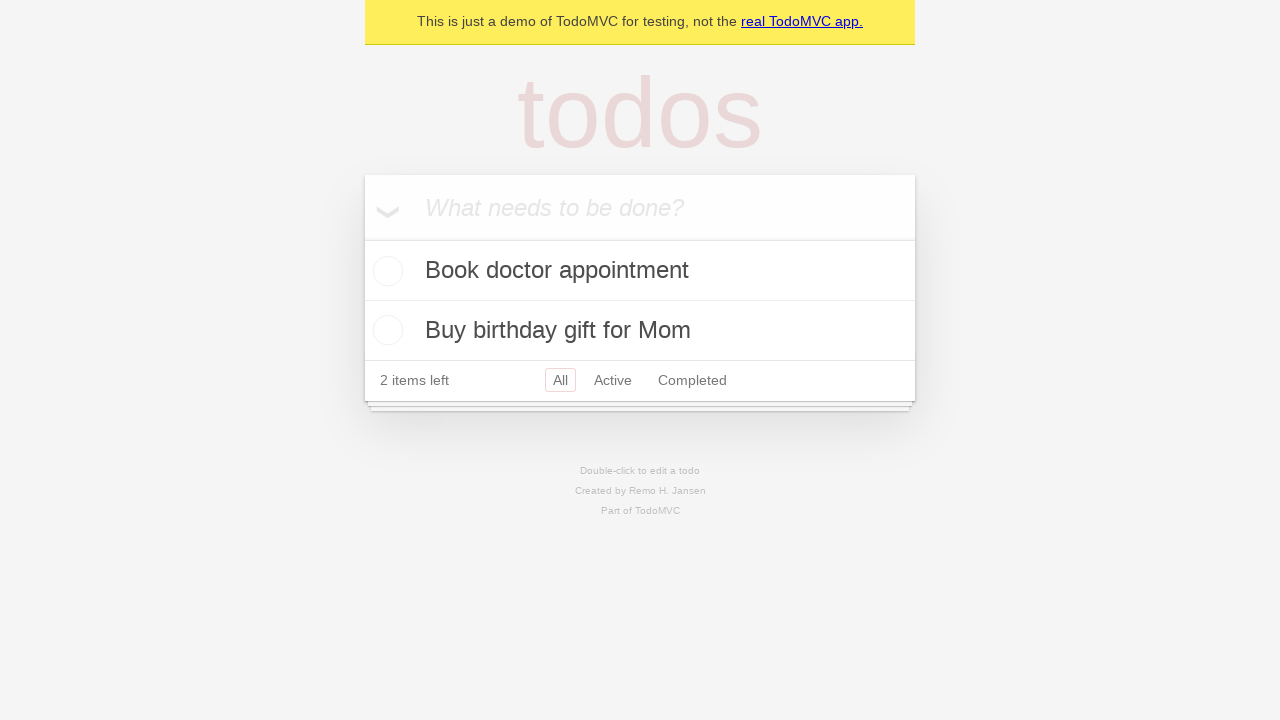